Tests waiting for an element to appear after clicking a button that adds it dynamically

Starting URL: http://watir.com/examples/wait.html

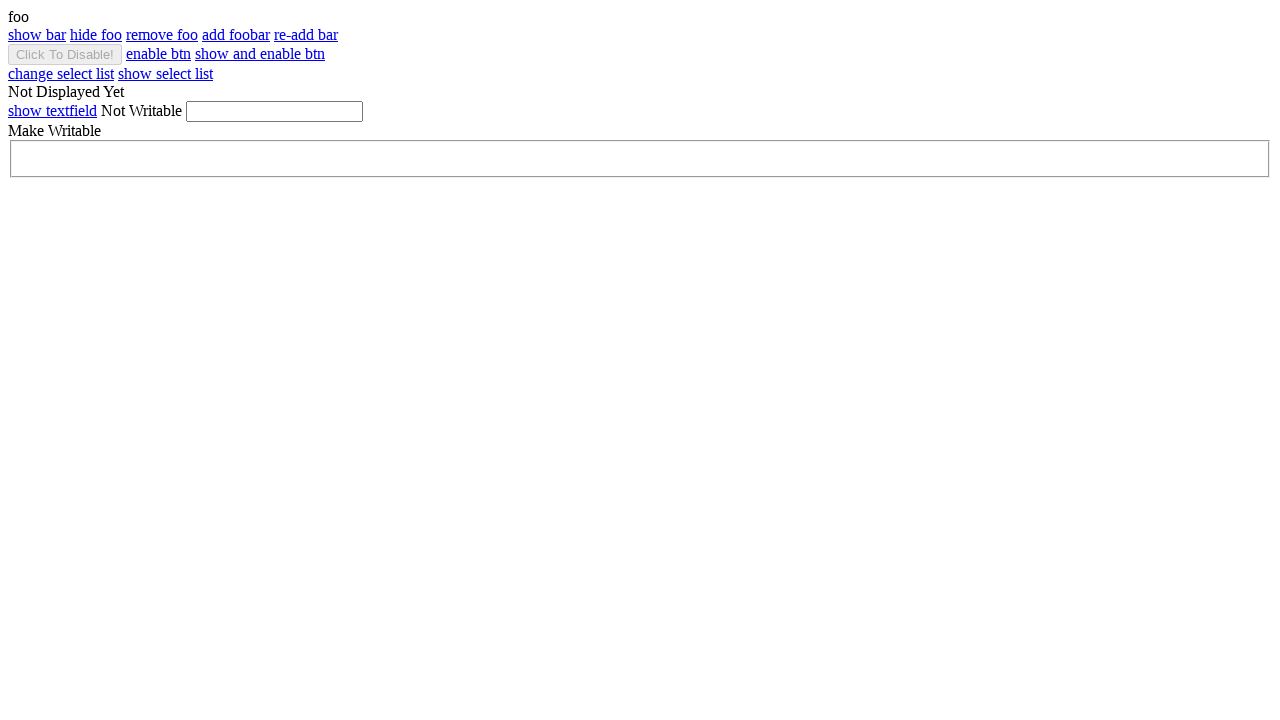

Navigated to http://watir.com/examples/wait.html
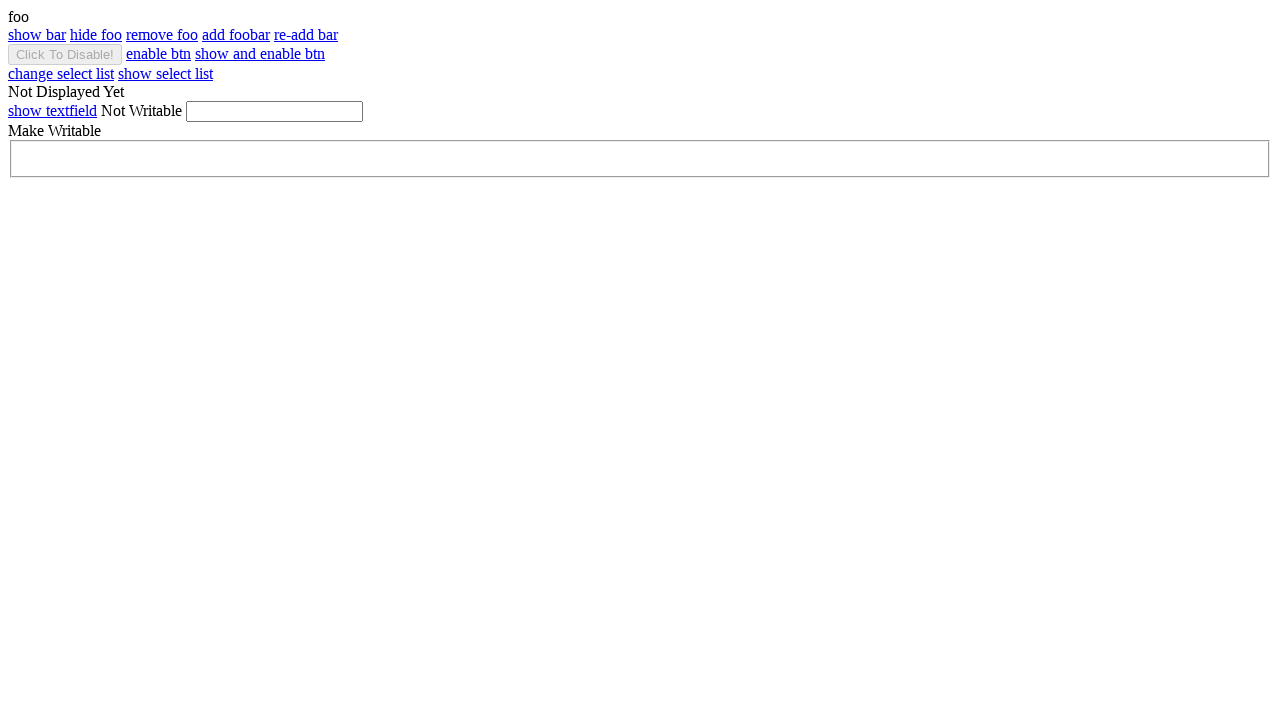

Clicked button to dynamically add element with id 'foobar' at (236, 34) on #add_foobar
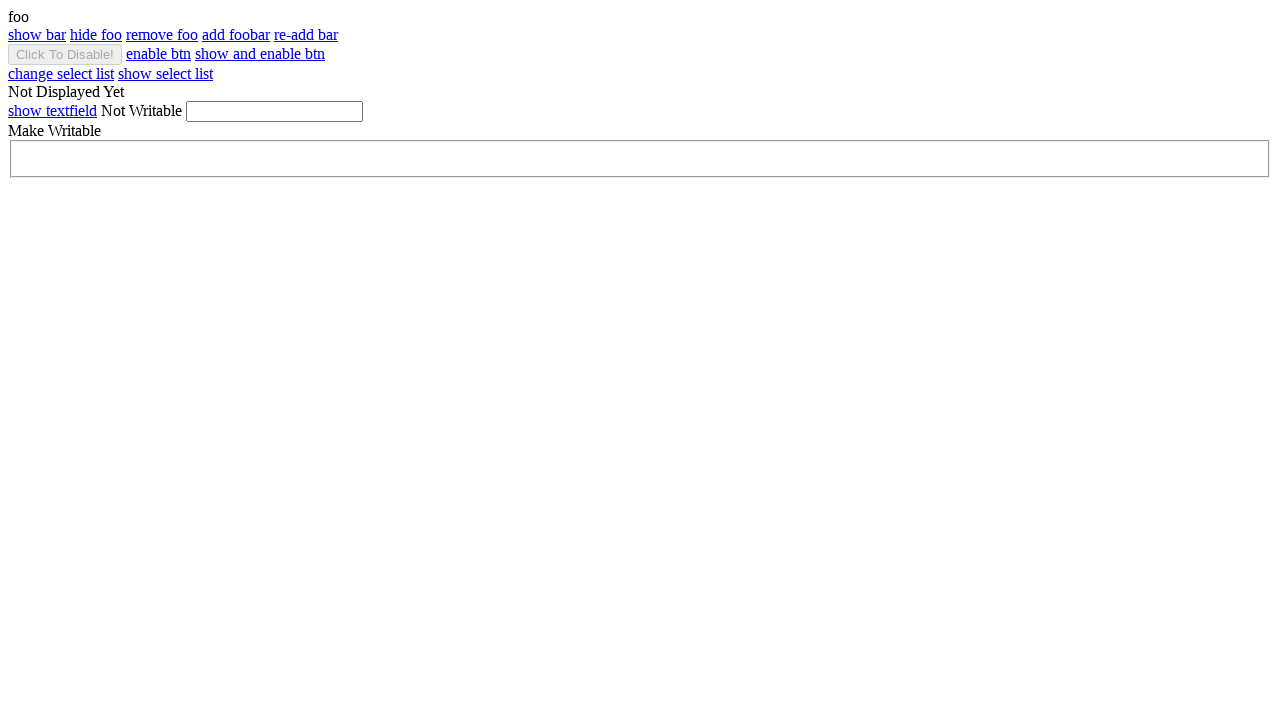

Located the dynamically added element with id 'foobar'
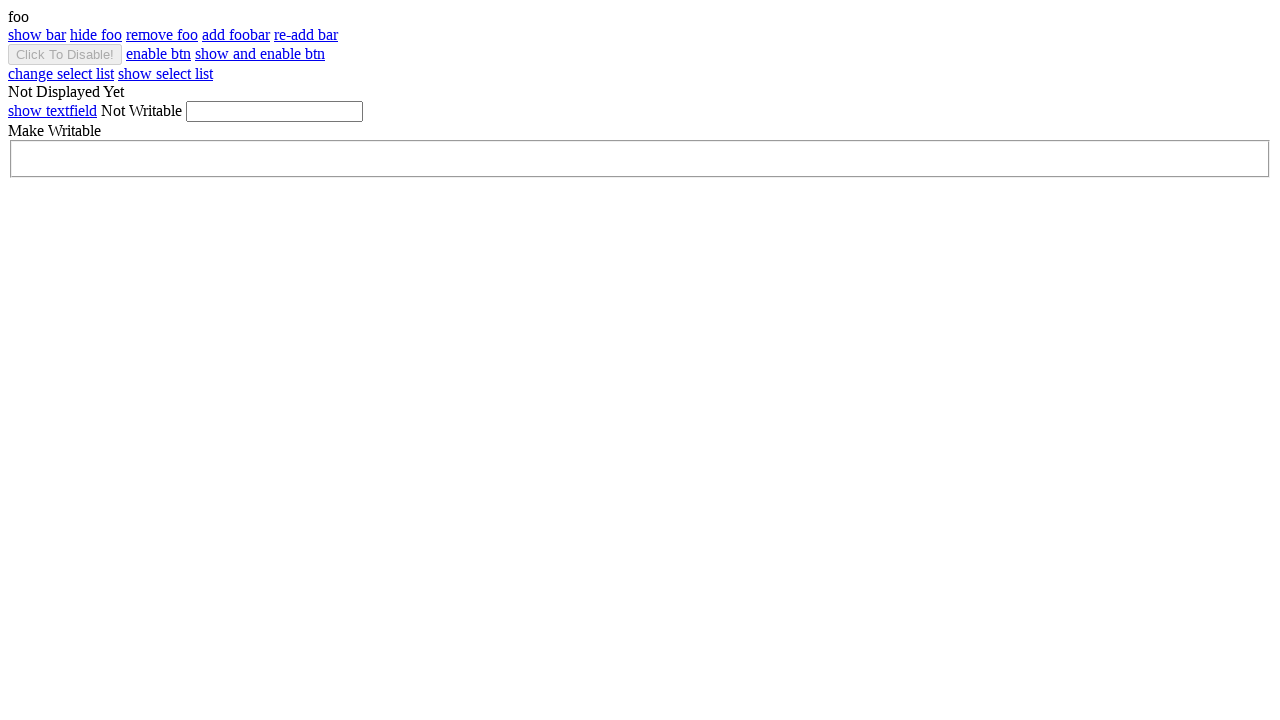

Waited for element with id 'foobar' to appear in the DOM
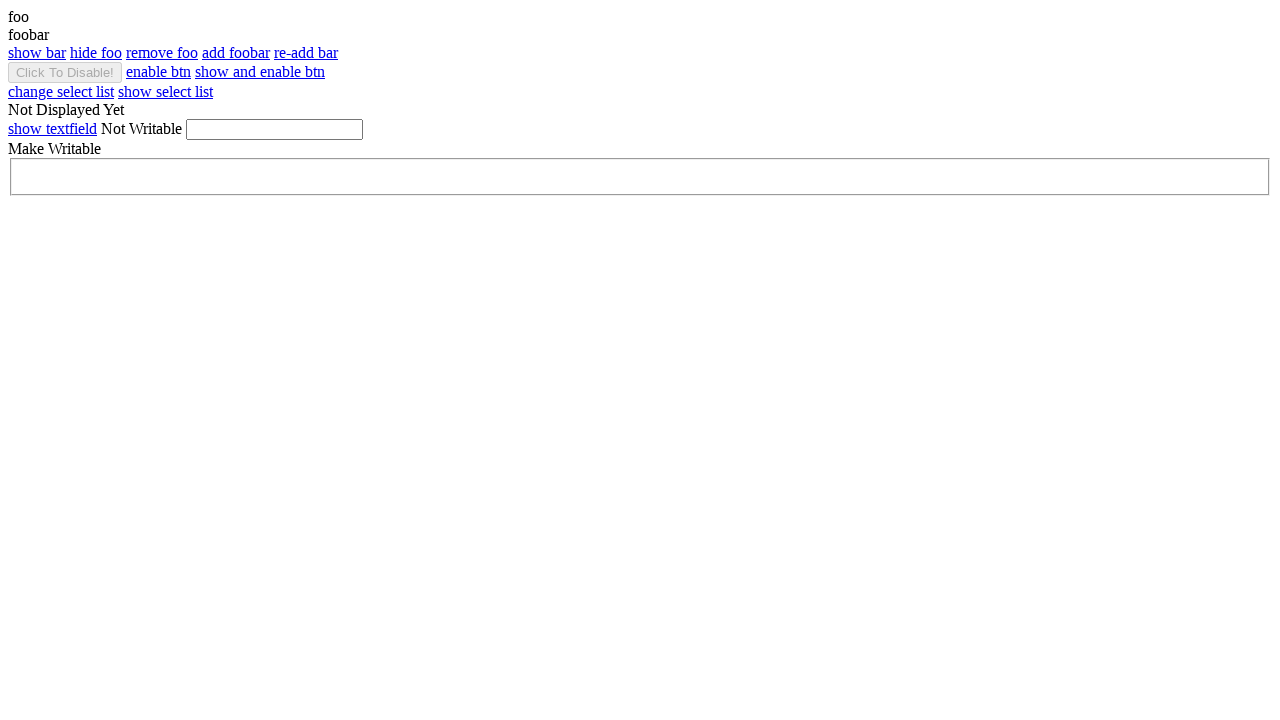

Retrieved text content from element: 'foobar'
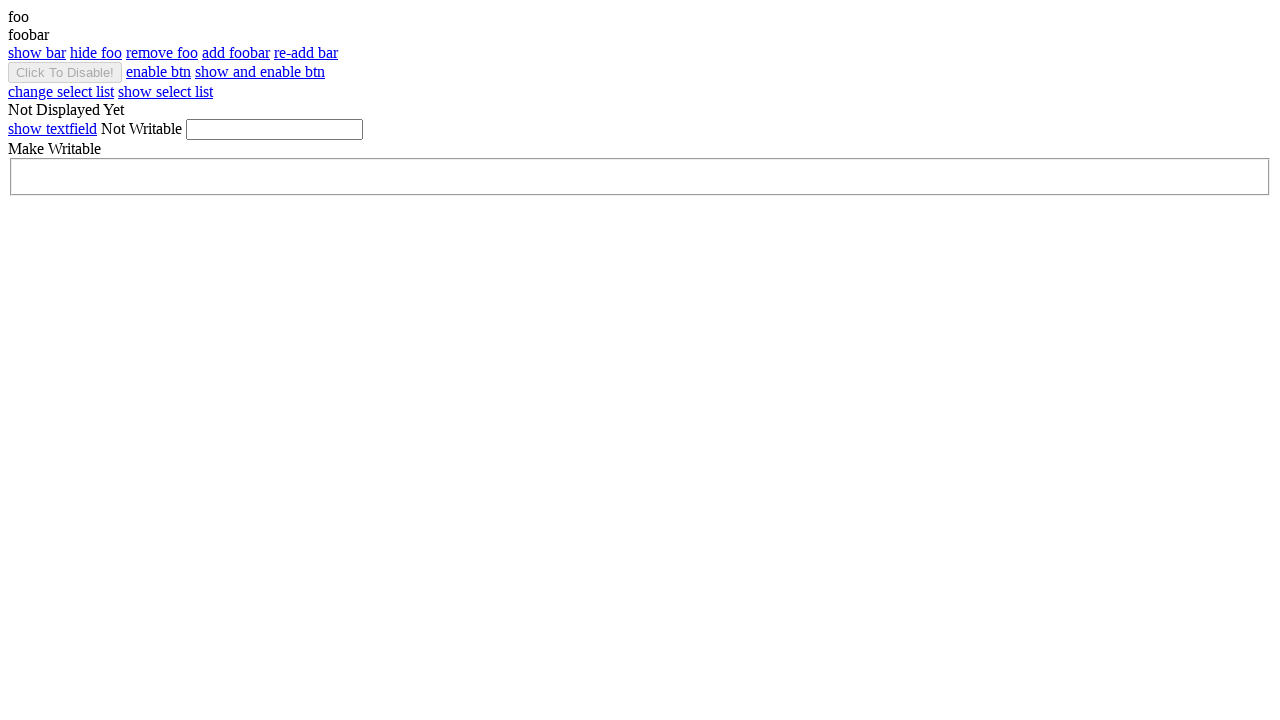

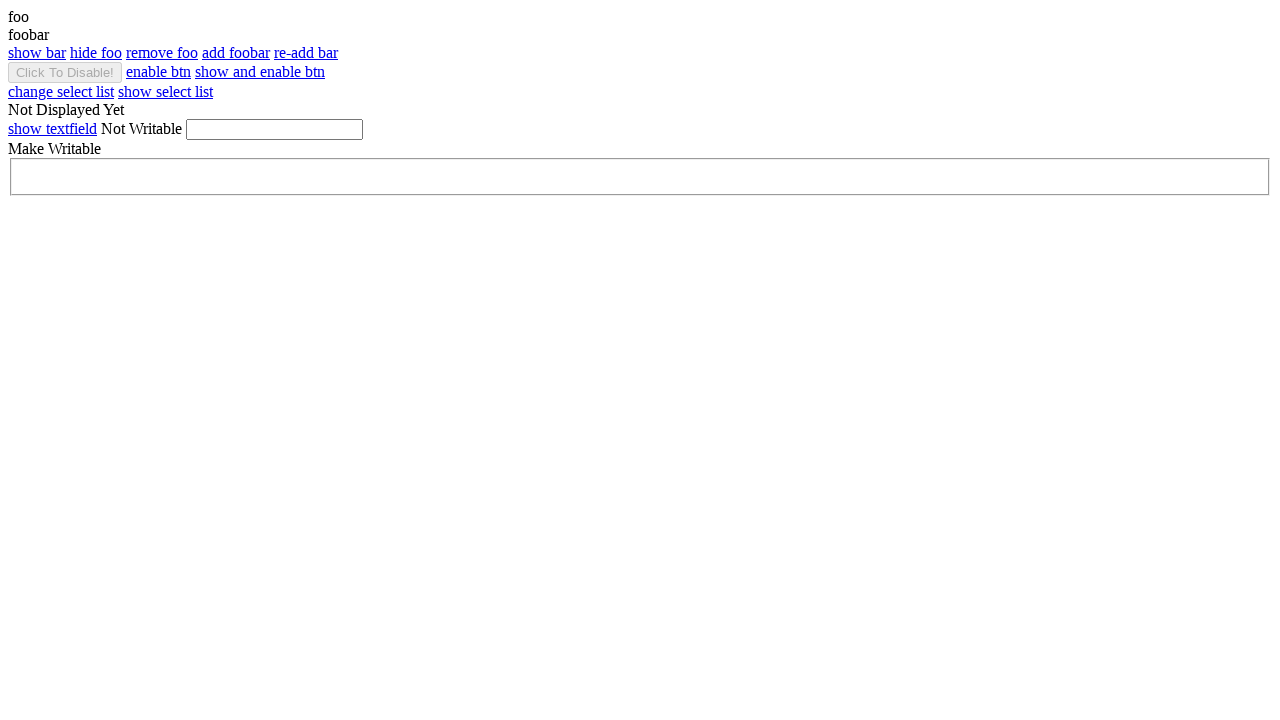